Tests checkbox functionality by navigating to a checkbox demo page, selecting all checkboxes, and clicking the continue button

Starting URL: https://demoapps.qspiders.com/ui?scenario=1

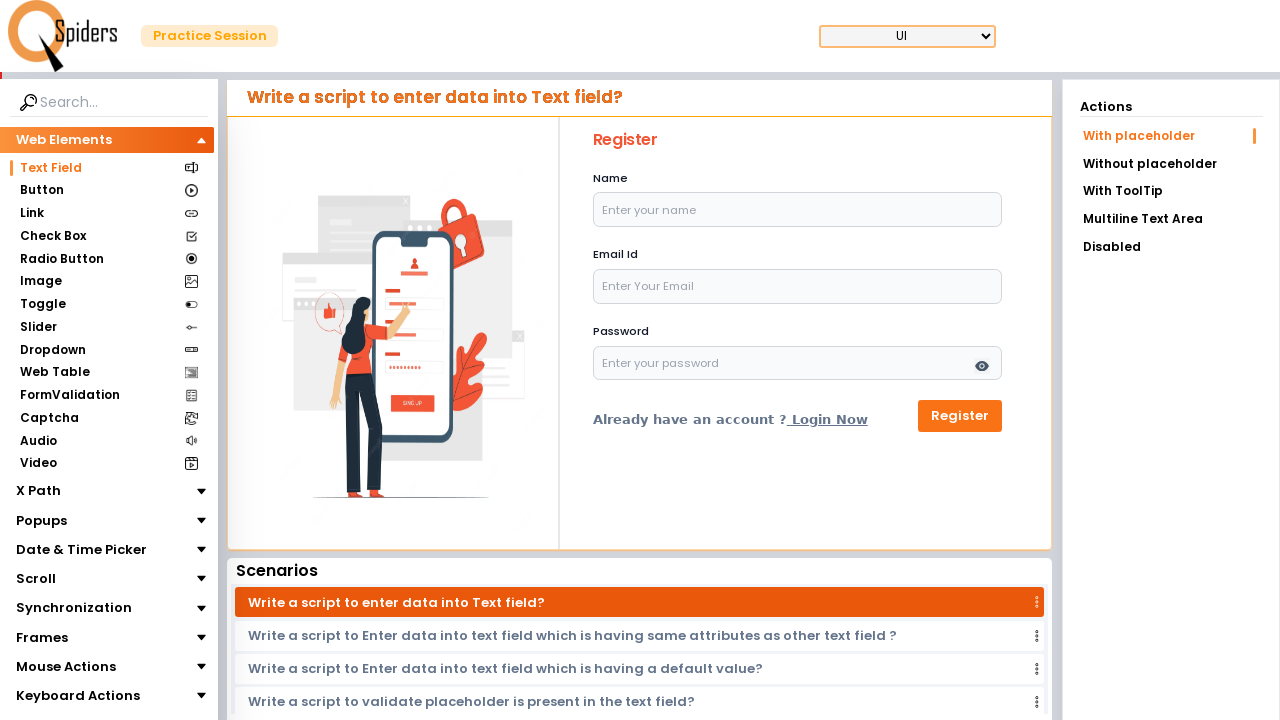

Clicked on the first list item navigation element at (1171, 136) on xpath=//li[1]
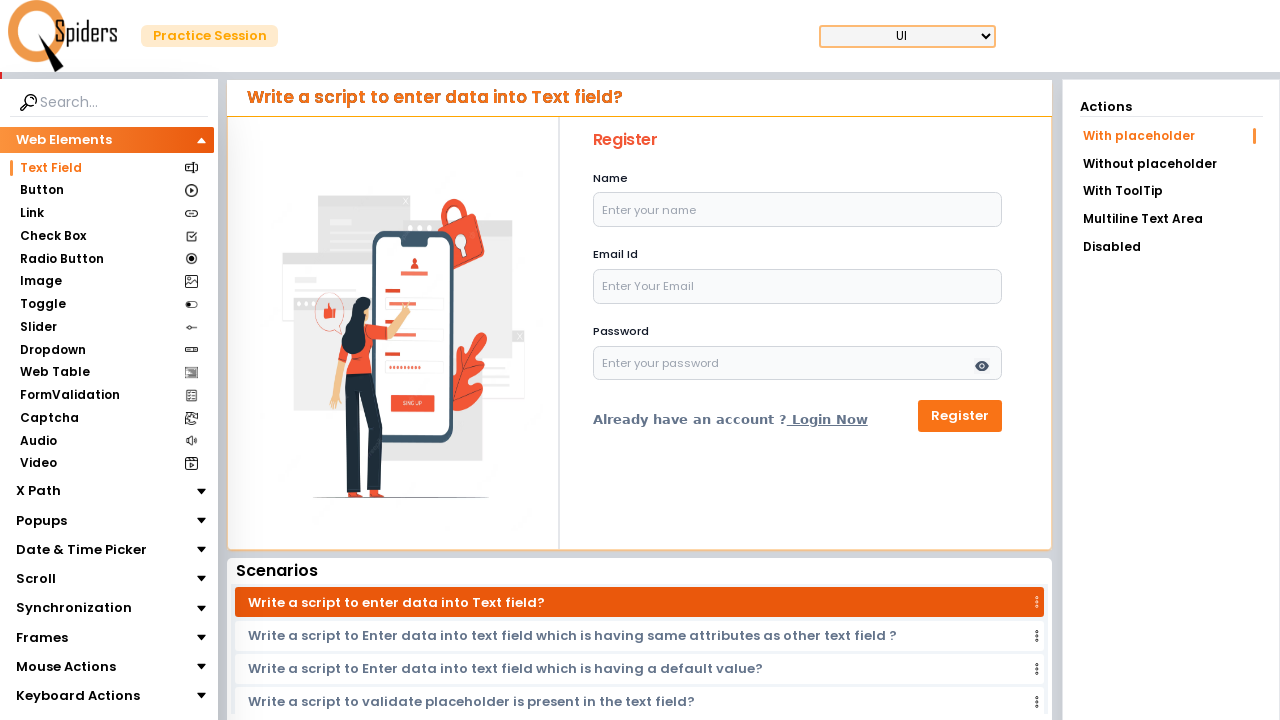

Clicked on the Check Box link to navigate to checkbox demo at (52, 236) on text=Check Box
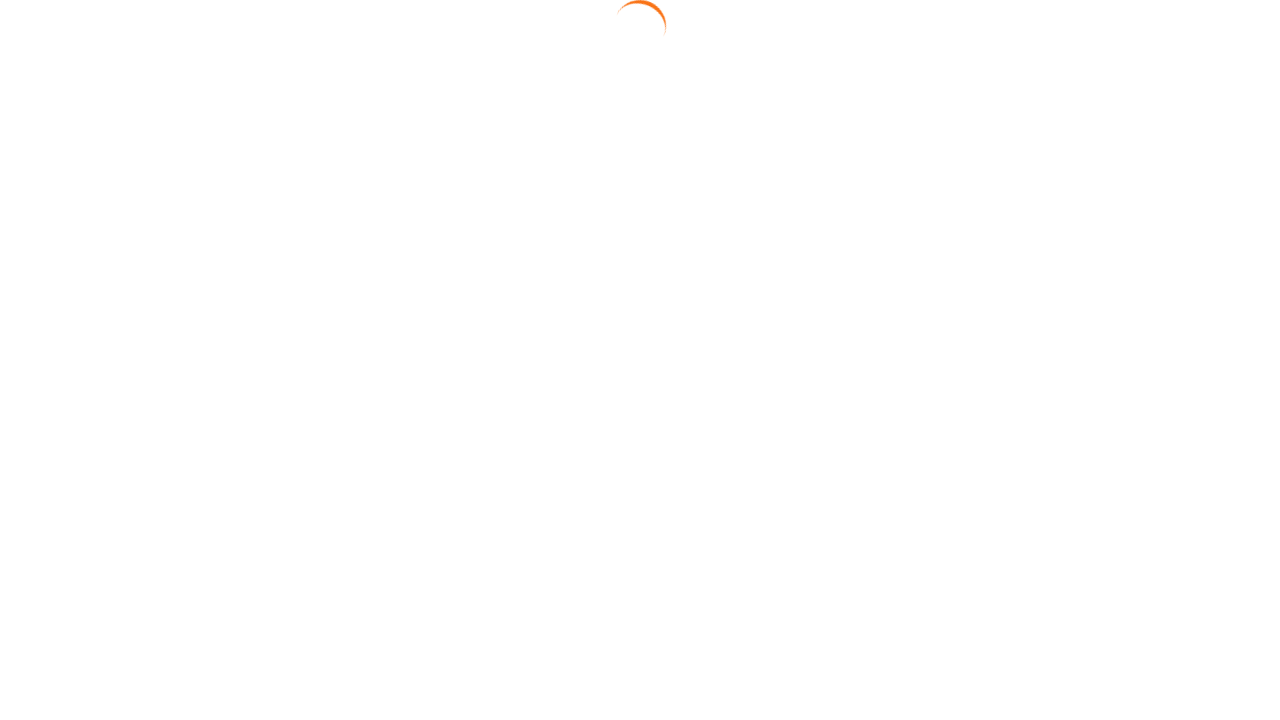

Checkboxes loaded and became visible
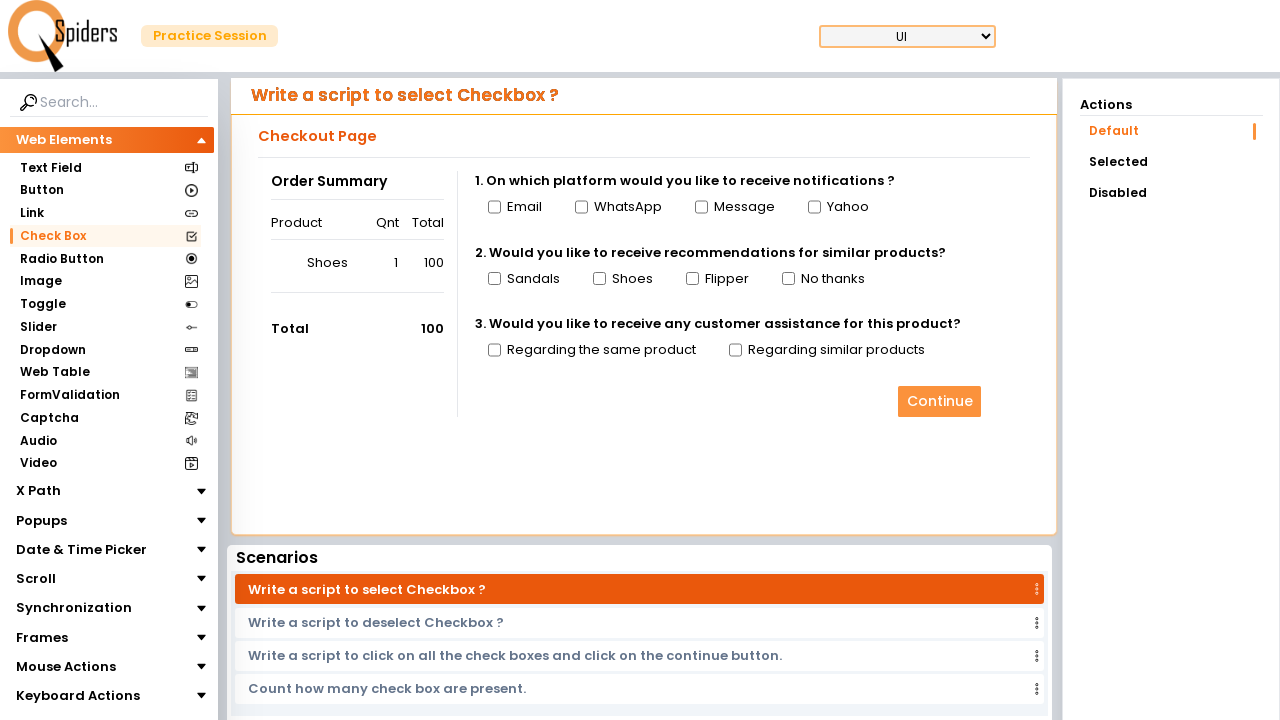

Selected a checkbox at (494, 207) on input[type='checkbox'] >> nth=0
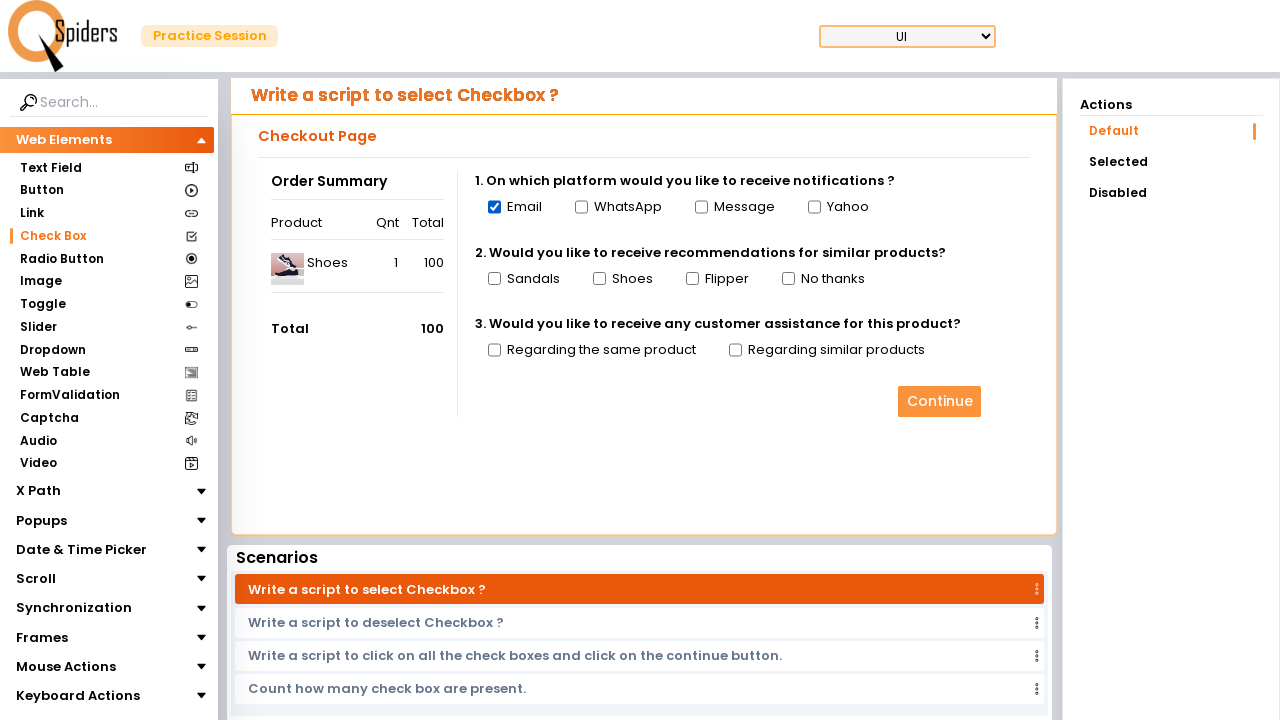

Selected a checkbox at (581, 207) on input[type='checkbox'] >> nth=1
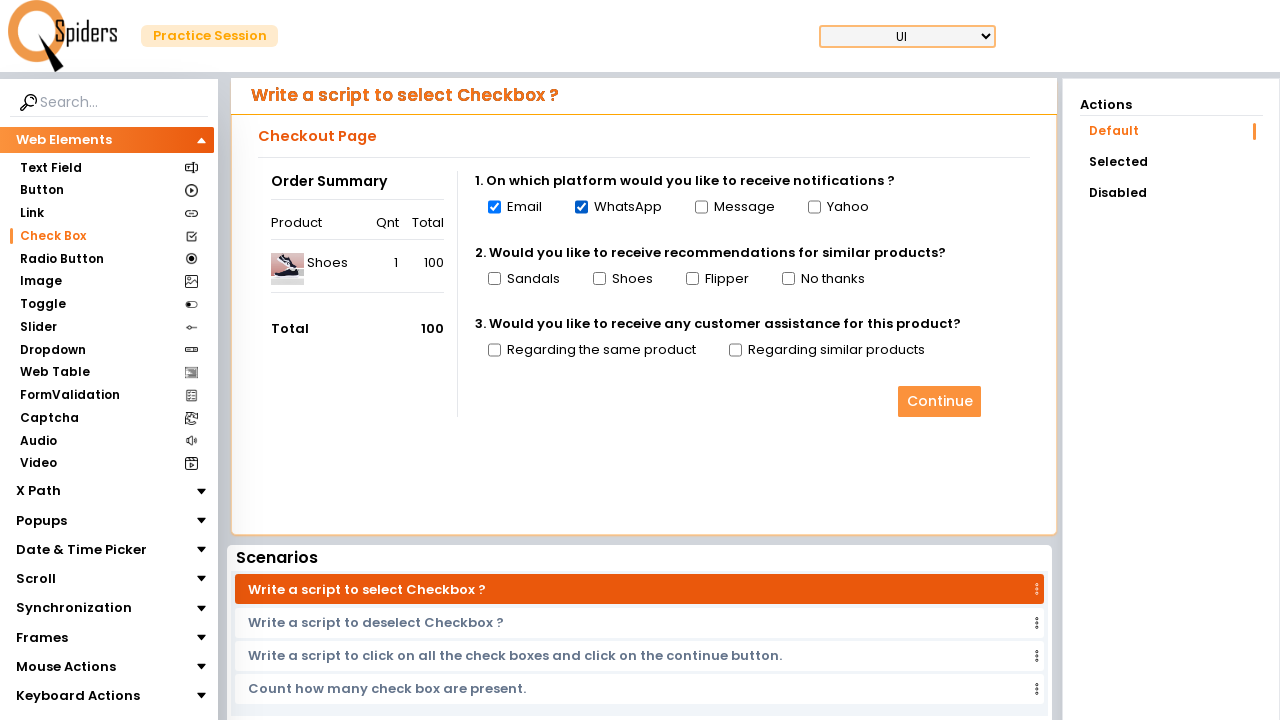

Selected a checkbox at (701, 207) on input[type='checkbox'] >> nth=2
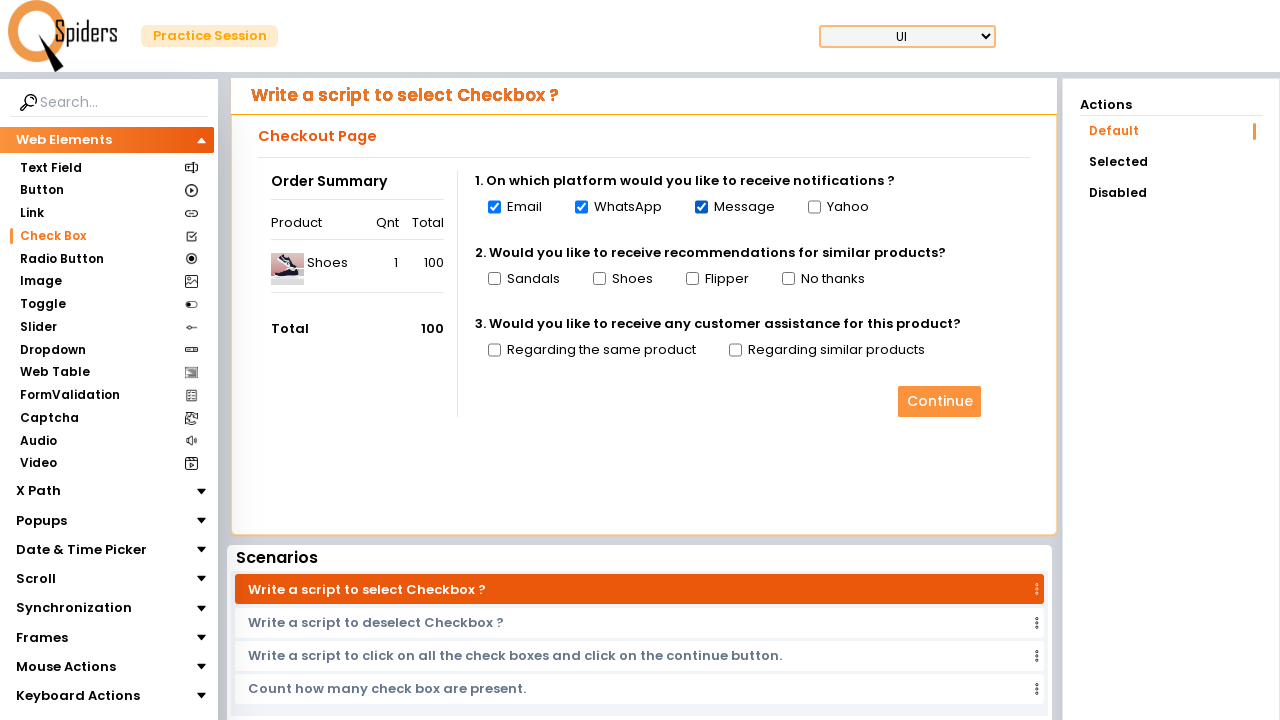

Selected a checkbox at (814, 207) on input[type='checkbox'] >> nth=3
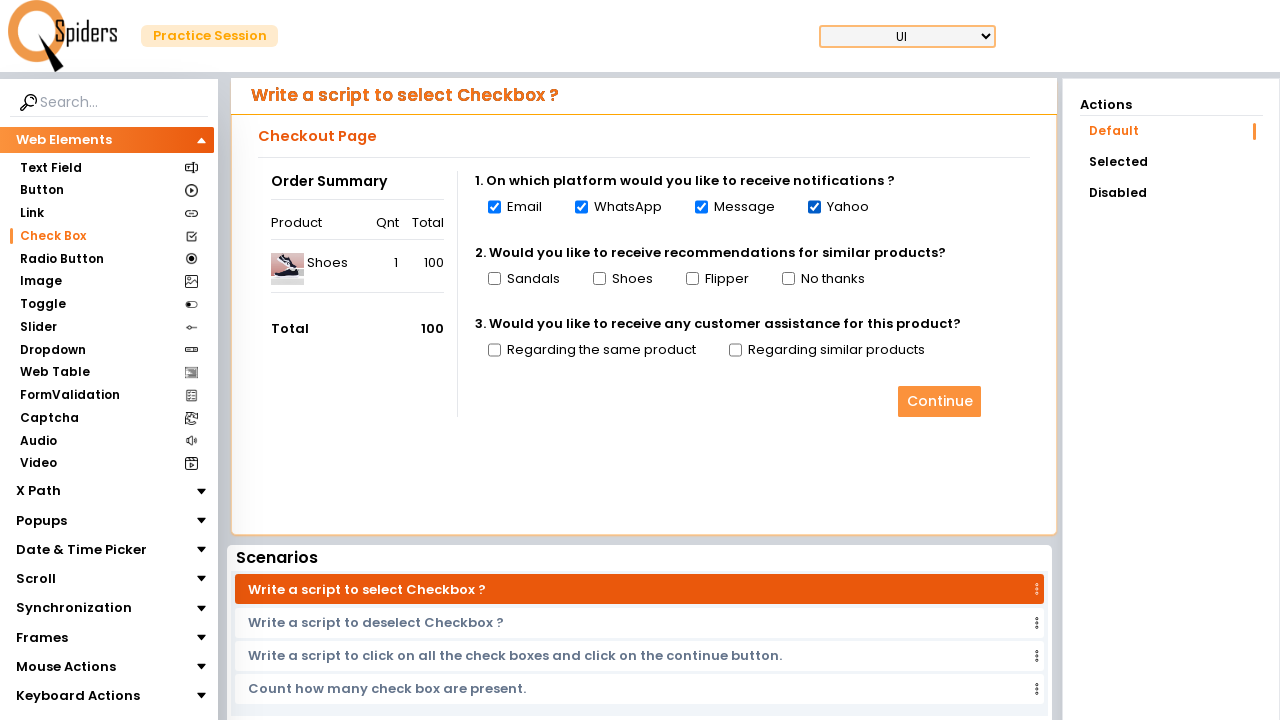

Selected a checkbox at (494, 279) on input[type='checkbox'] >> nth=4
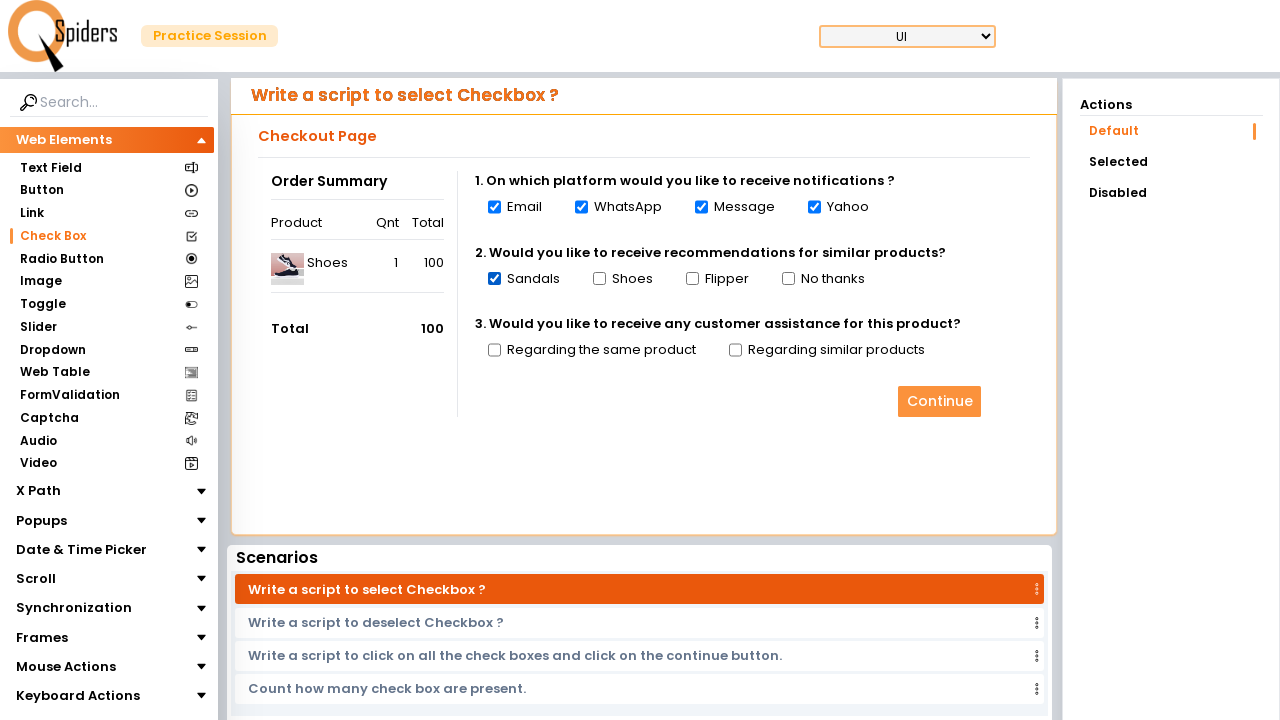

Selected a checkbox at (599, 279) on input[type='checkbox'] >> nth=5
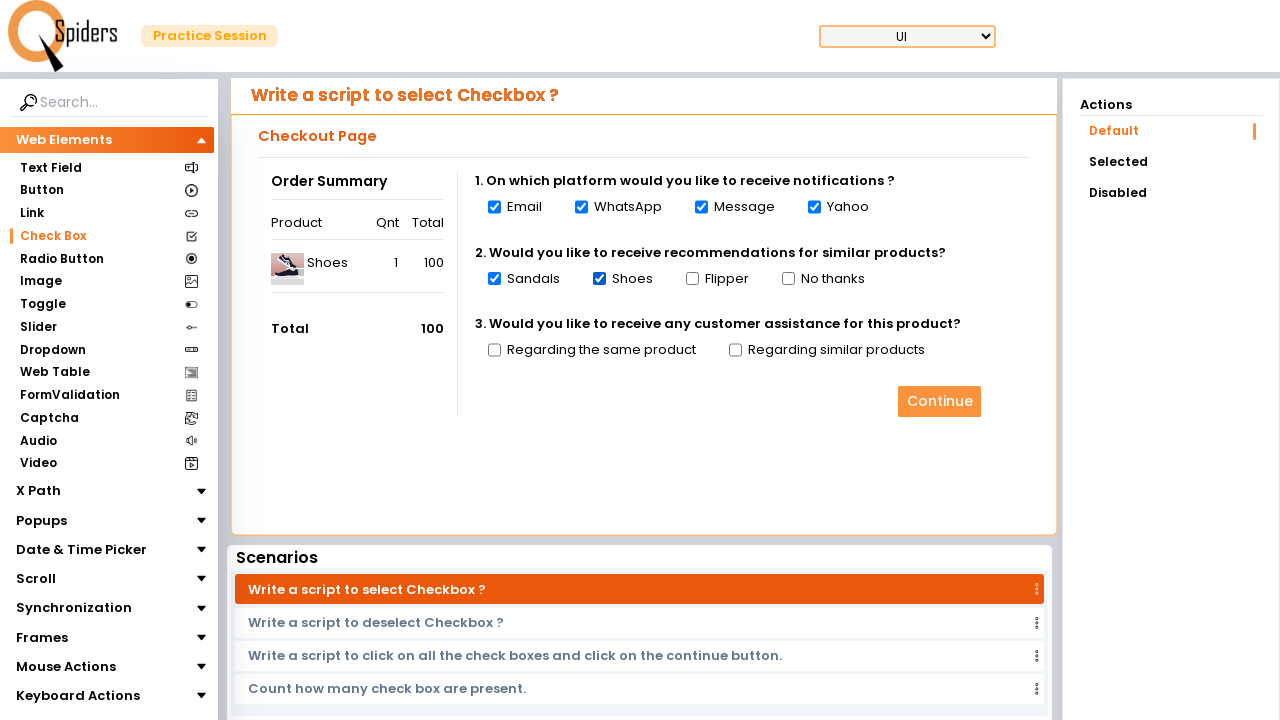

Selected a checkbox at (692, 279) on input[type='checkbox'] >> nth=6
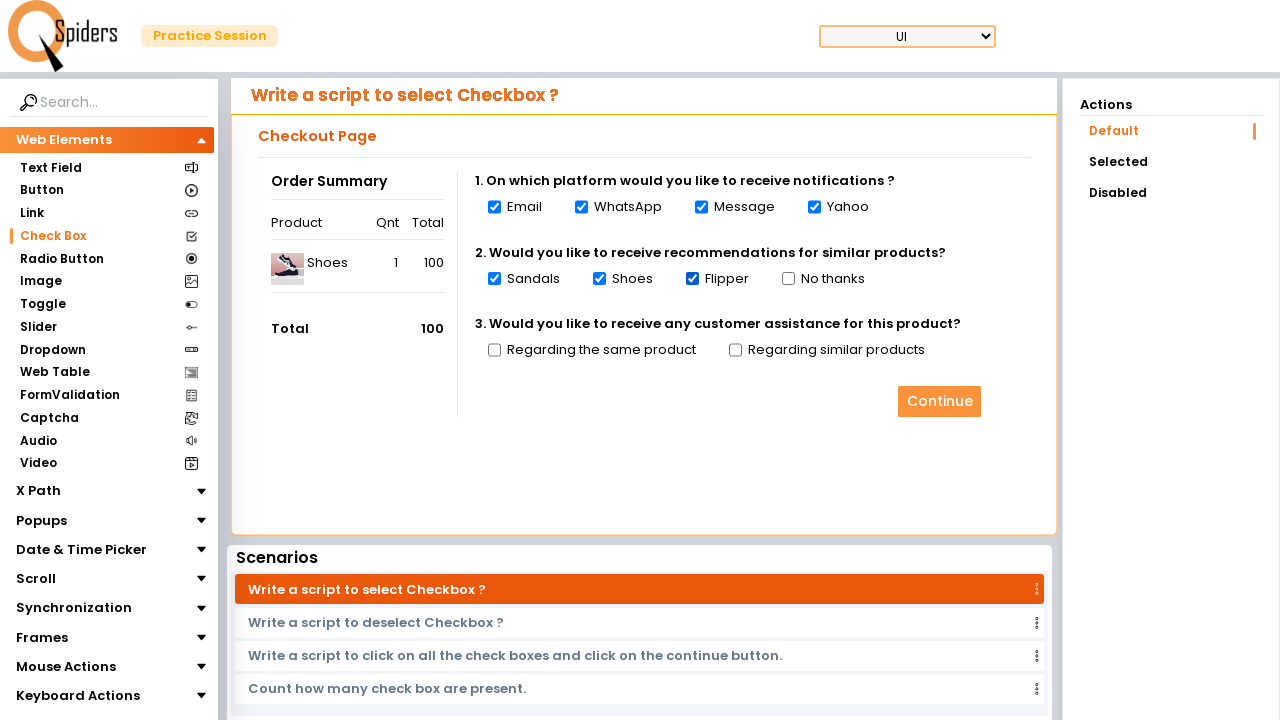

Selected a checkbox at (788, 279) on input[type='checkbox'] >> nth=7
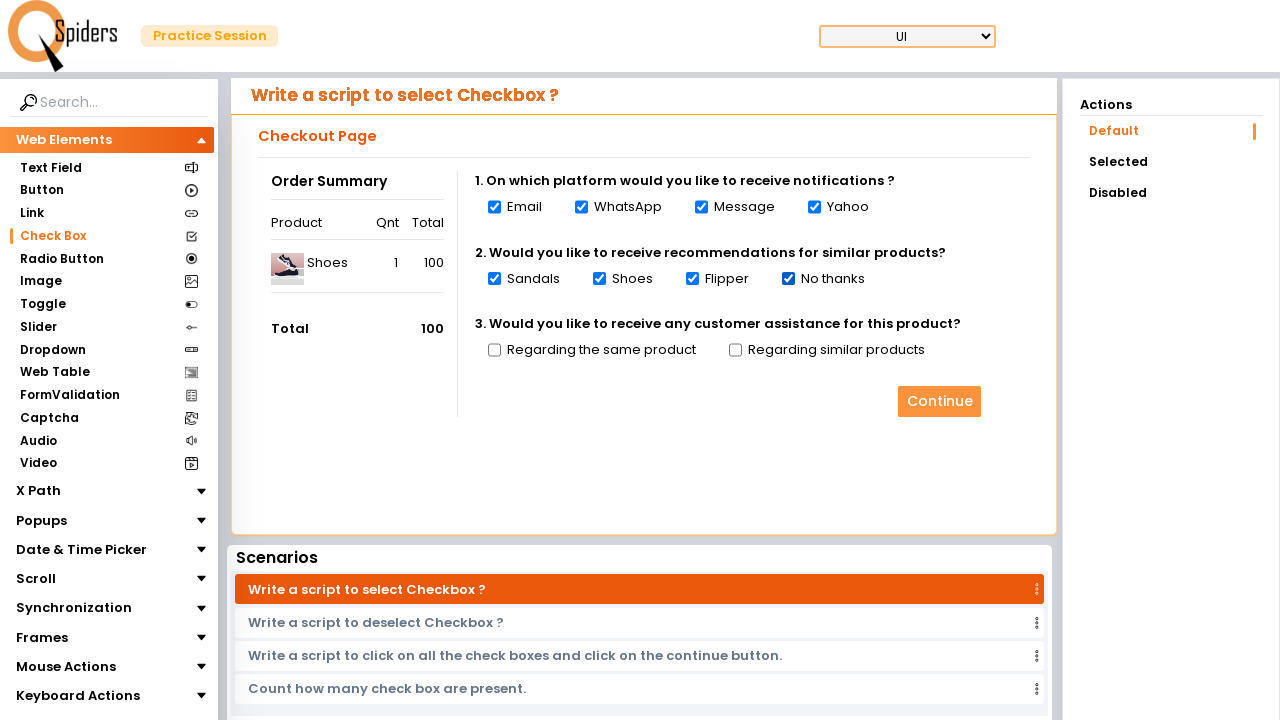

Selected a checkbox at (494, 350) on input[type='checkbox'] >> nth=8
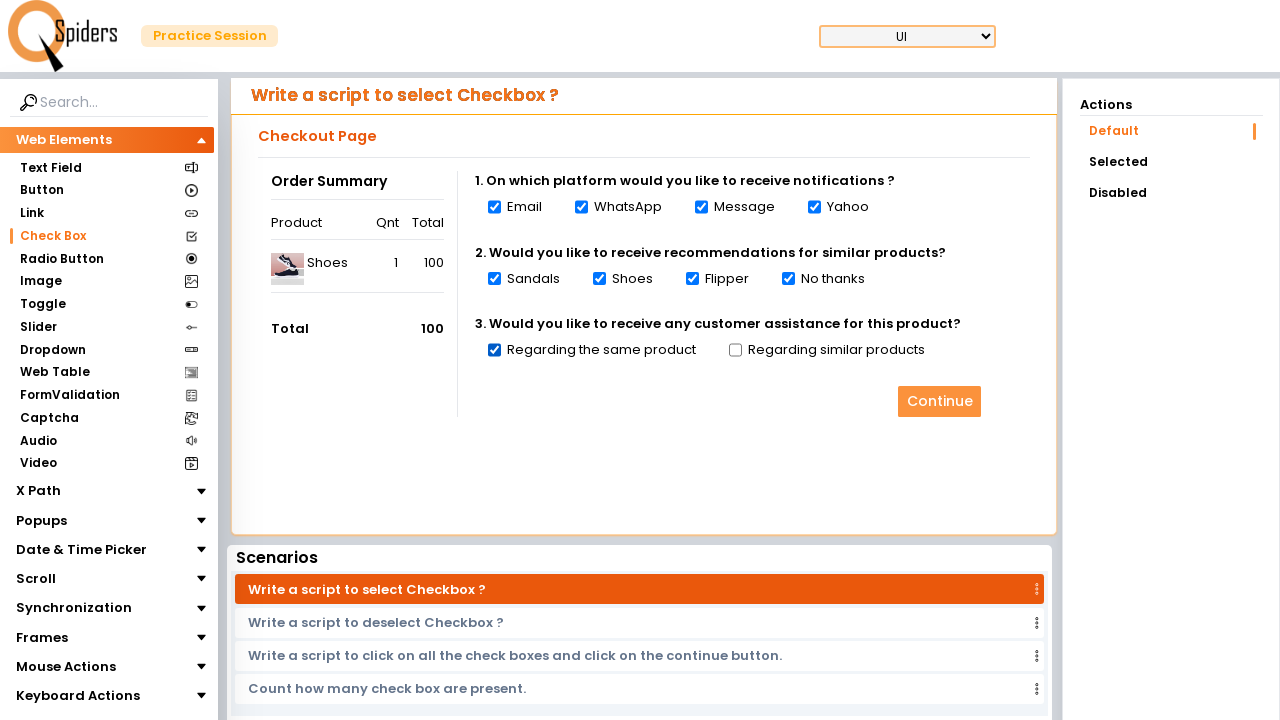

Selected a checkbox at (735, 350) on input[type='checkbox'] >> nth=9
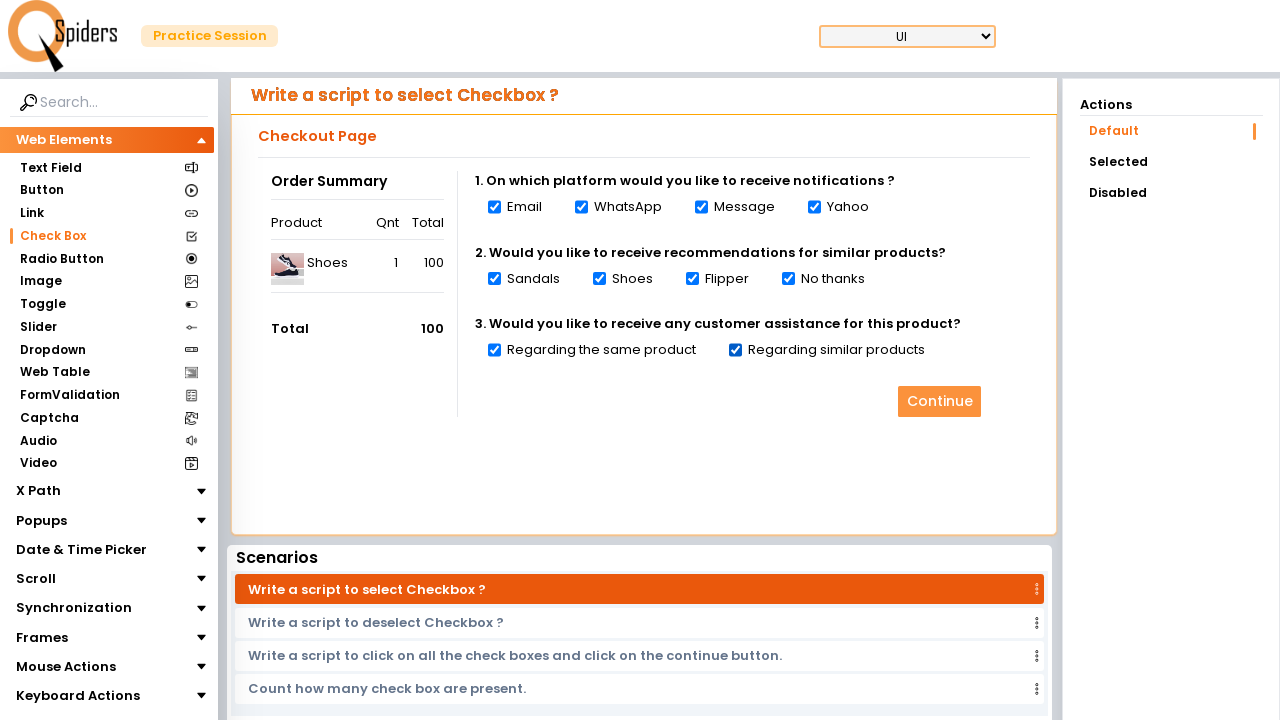

Clicked the Continue button at (940, 402) on input[value='Continue']
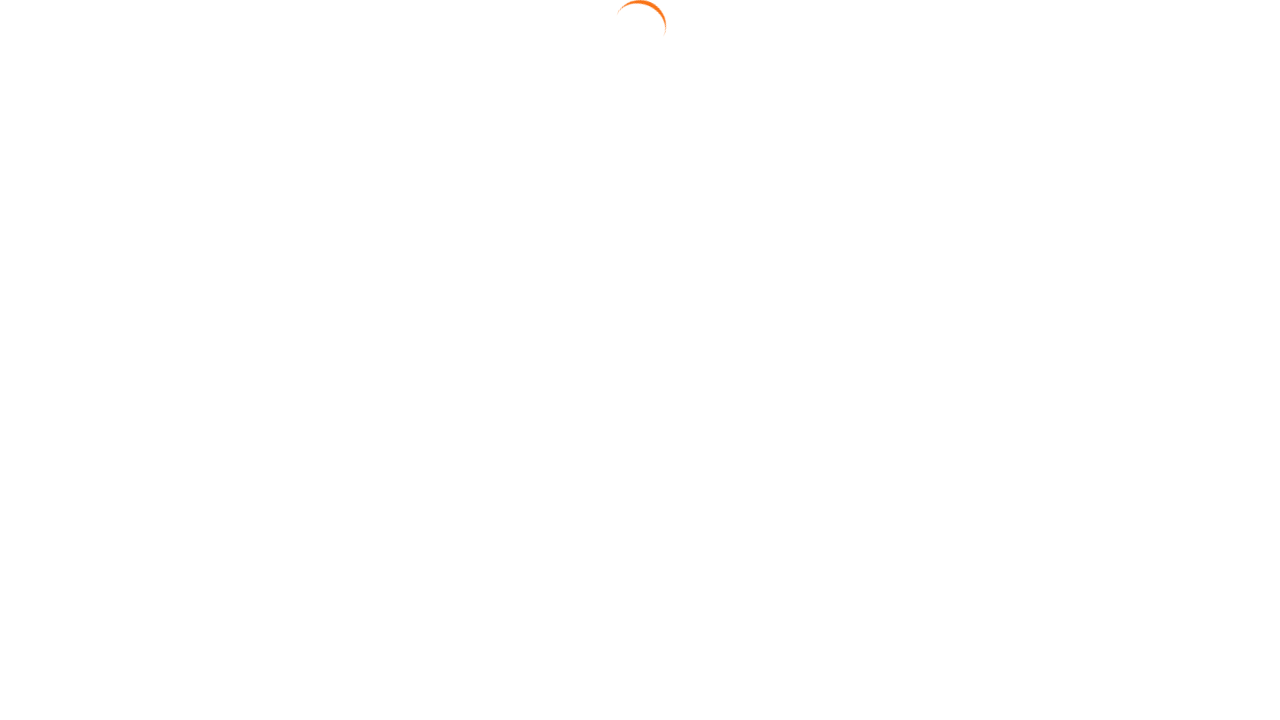

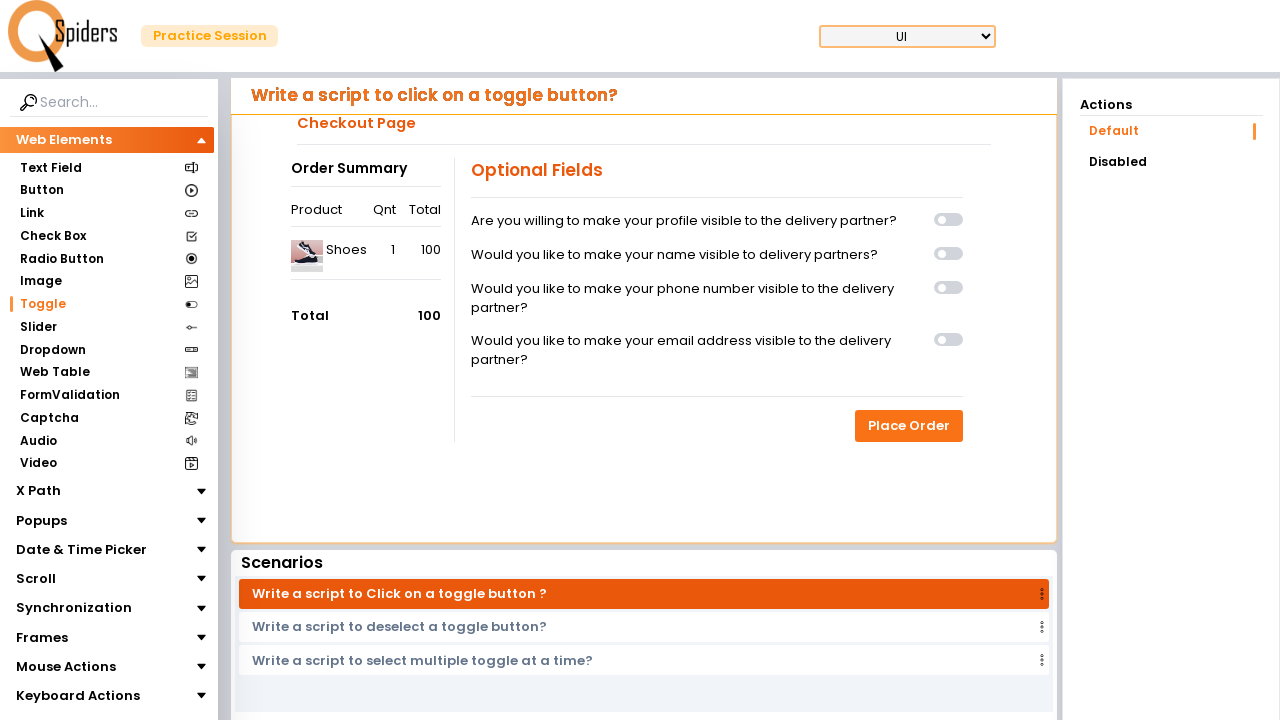